Tests iframe switching functionality by switching to an iframe, entering text in a search field inside the iframe, then switching back to the main content and entering text in another field.

Starting URL: https://www.letskodeit.com/practice

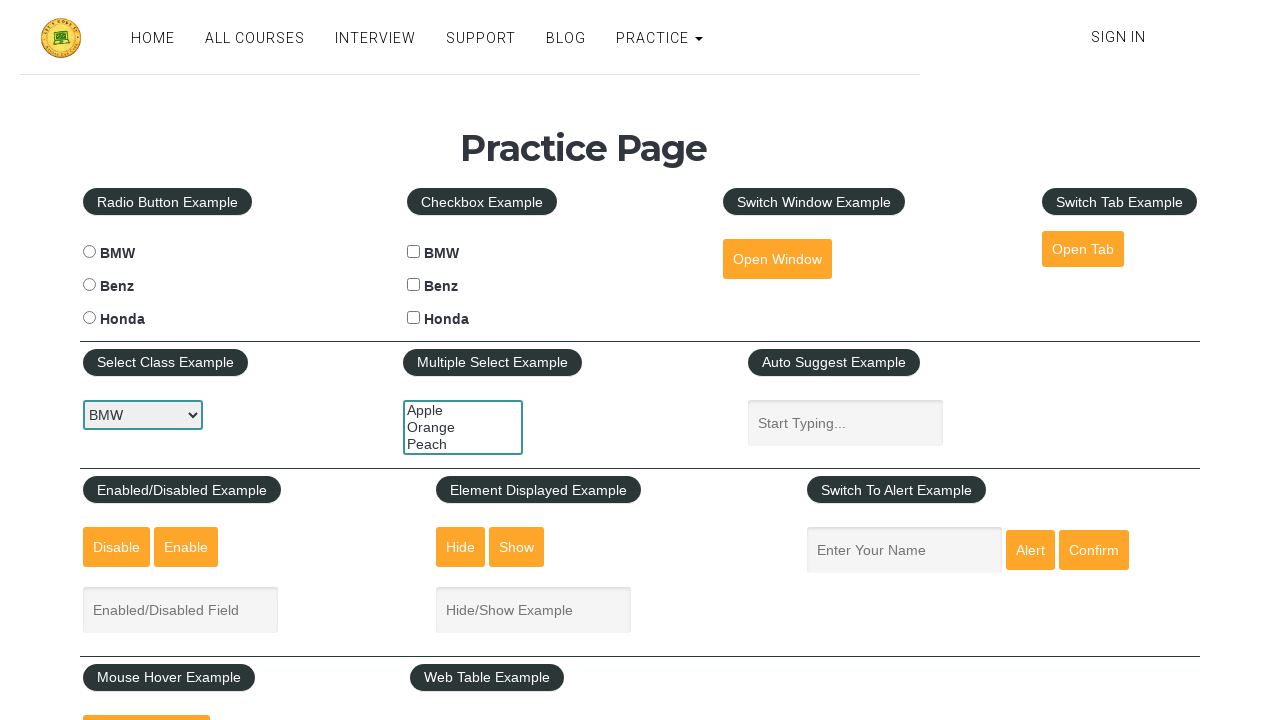

Located the courses iframe
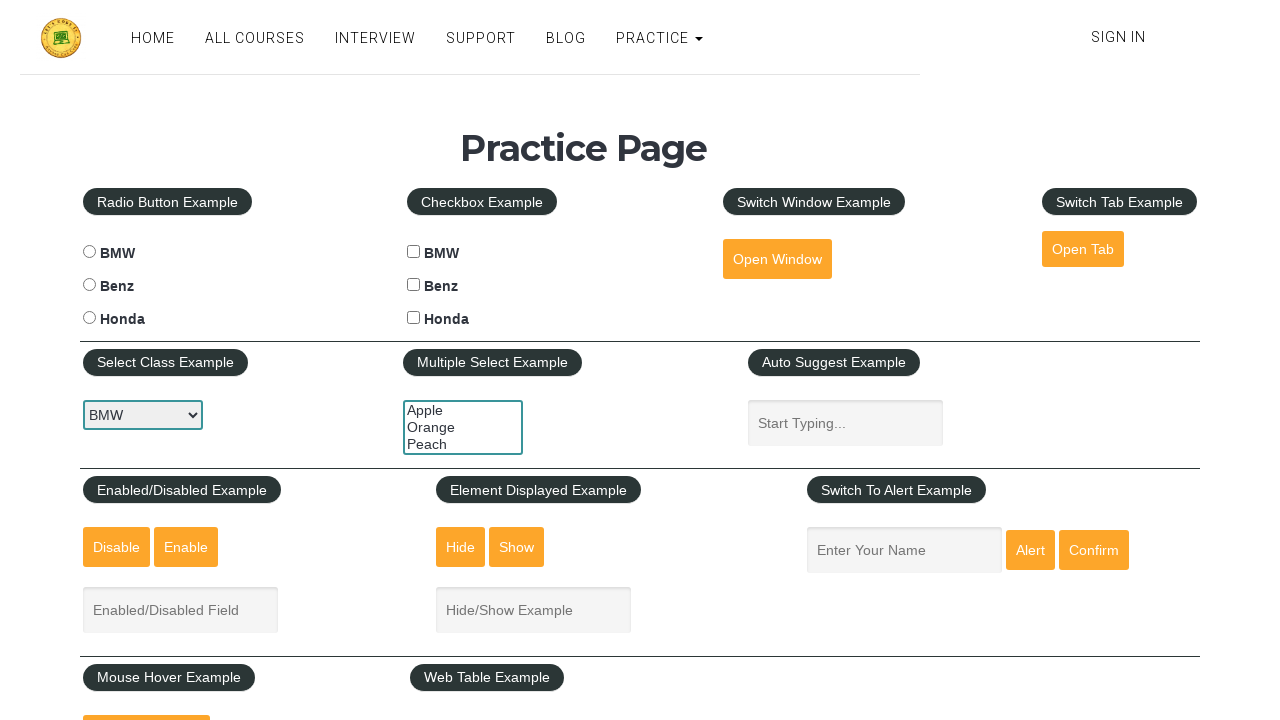

Filled search field inside iframe with 'Prime Testing' on #courses-iframe >> internal:control=enter-frame >> input#search
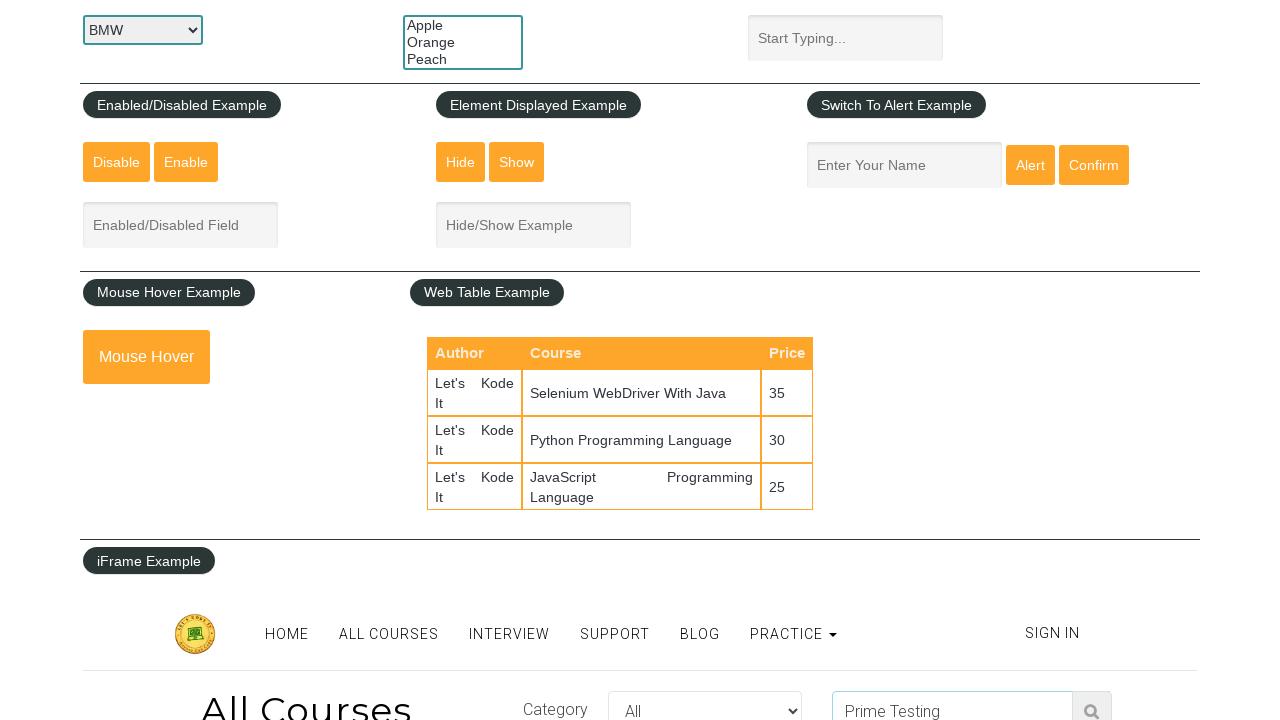

Switched back to main content and filled name field with 'Asha' on #name
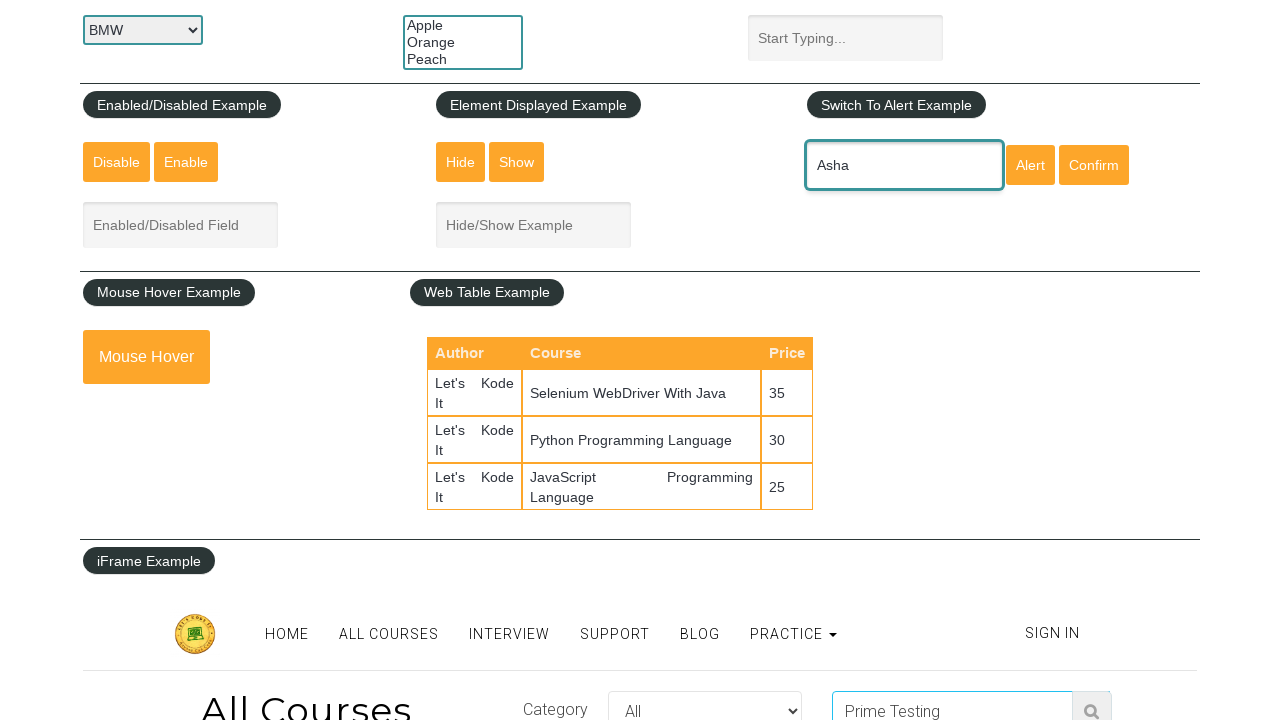

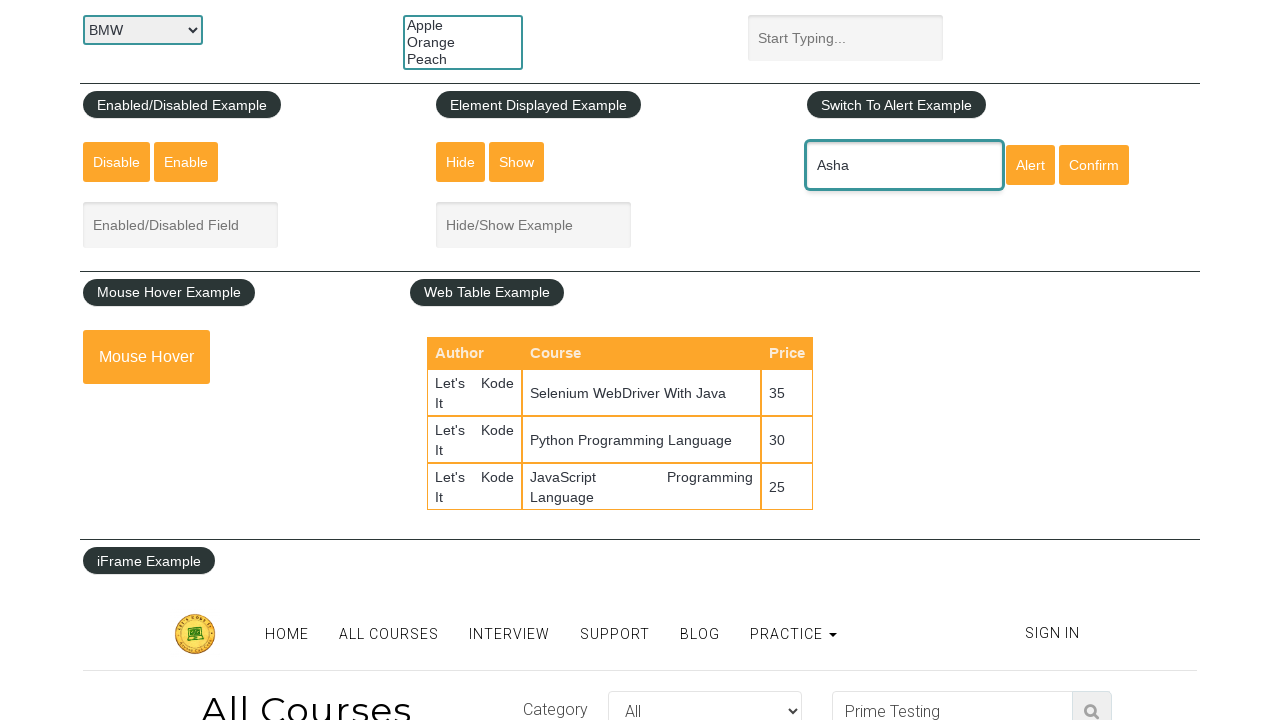